Tests a registration form by filling in three required text fields in the first block and submitting the form, then verifies the success message is displayed.

Starting URL: http://suninjuly.github.io/registration1.html

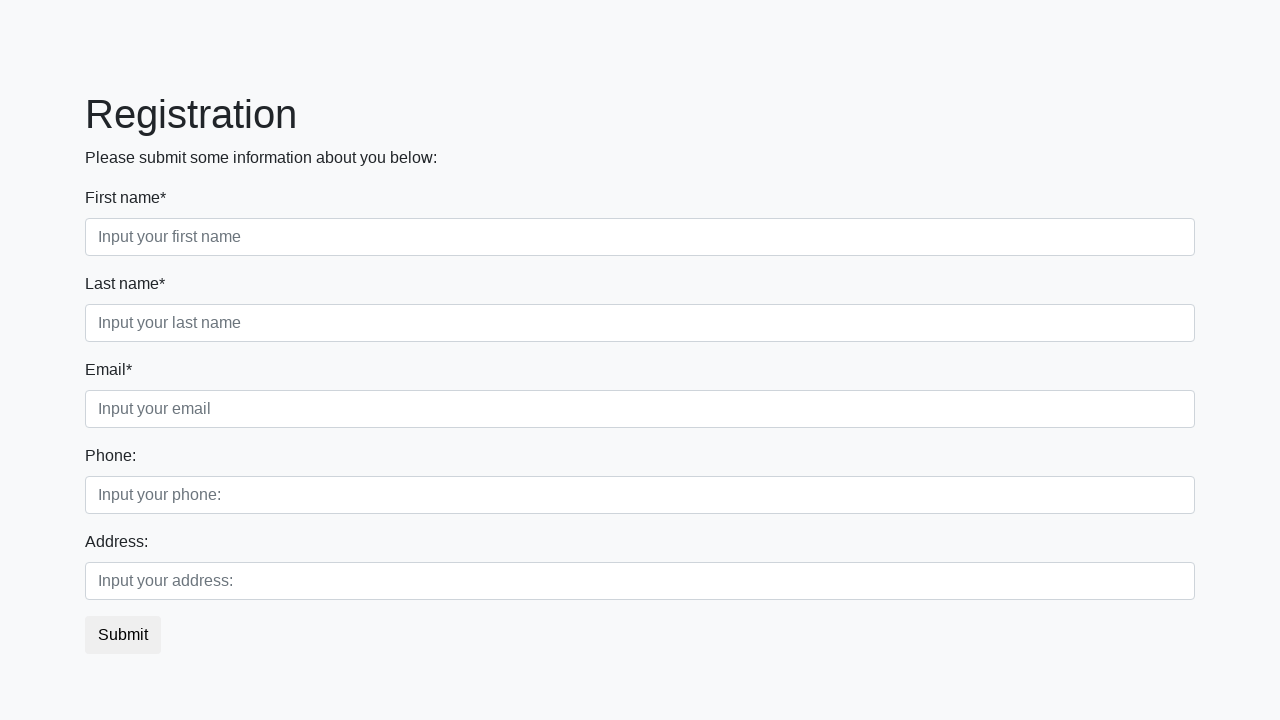

Filled first name field with 'John' on .first_block .first
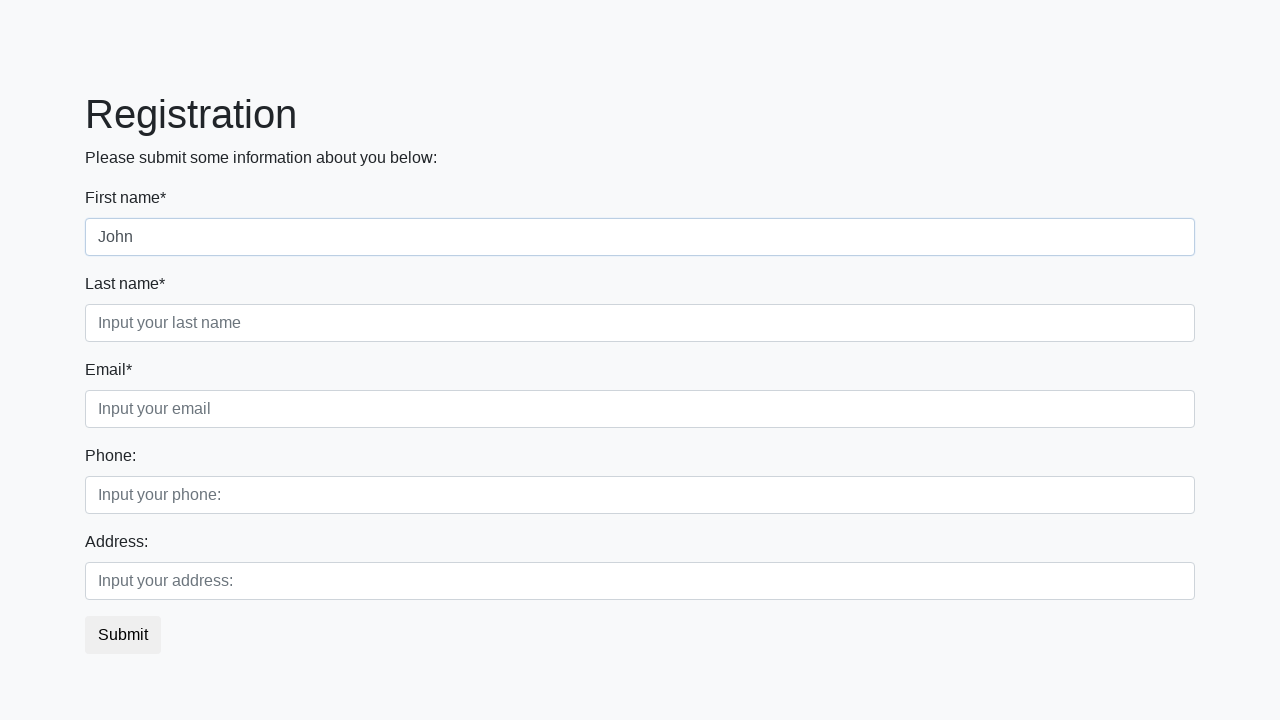

Filled last name field with 'Doe' on .first_block .second
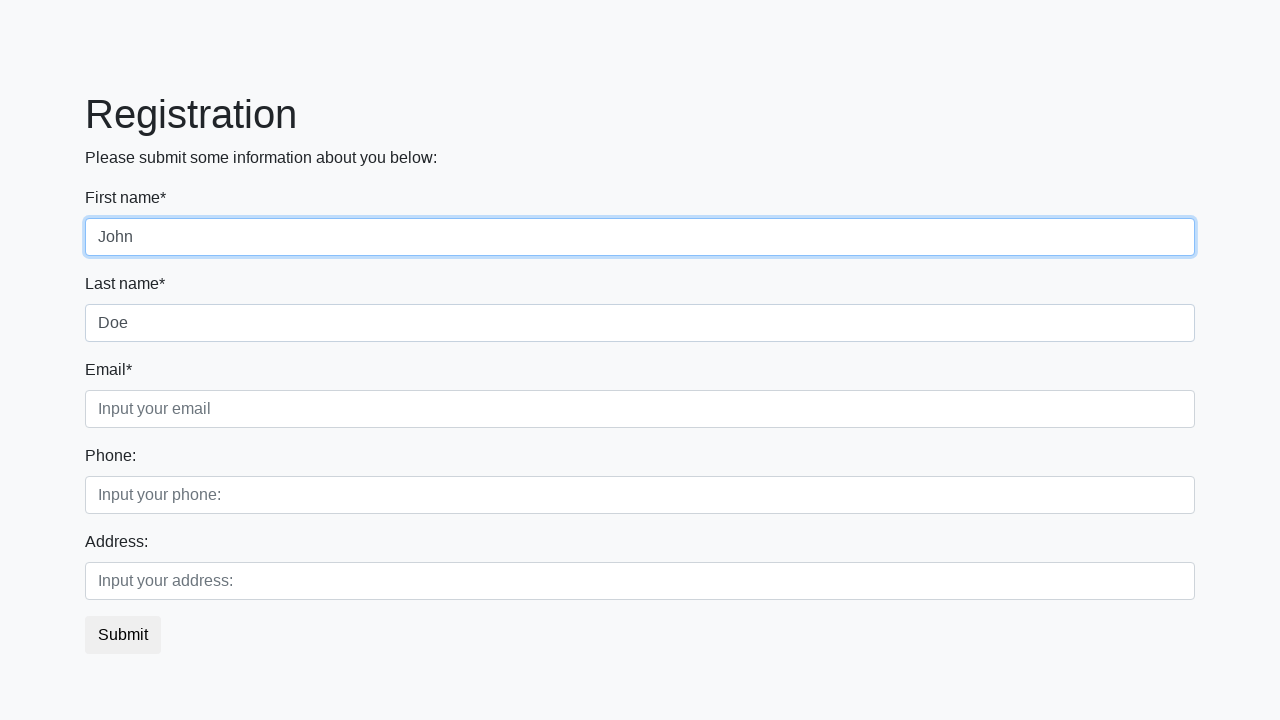

Filled email field with 'john.doe@example.com' on .first_block .third
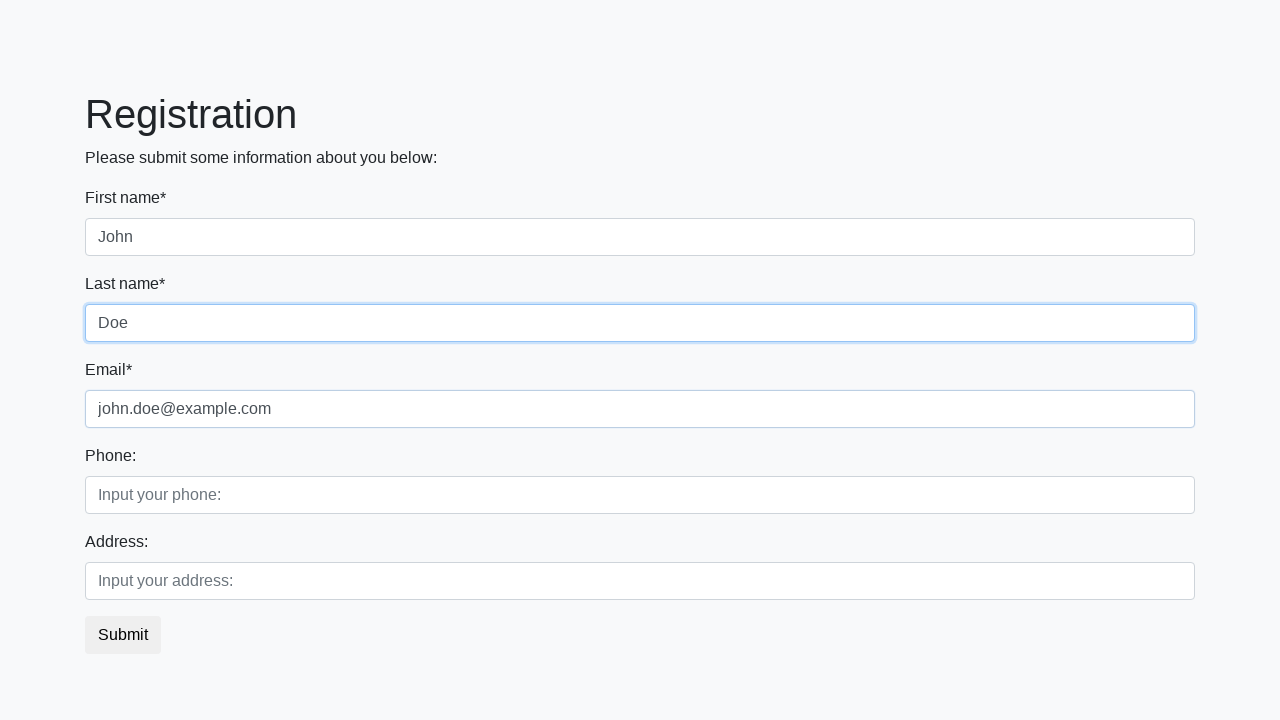

Clicked submit button at (123, 635) on button.btn
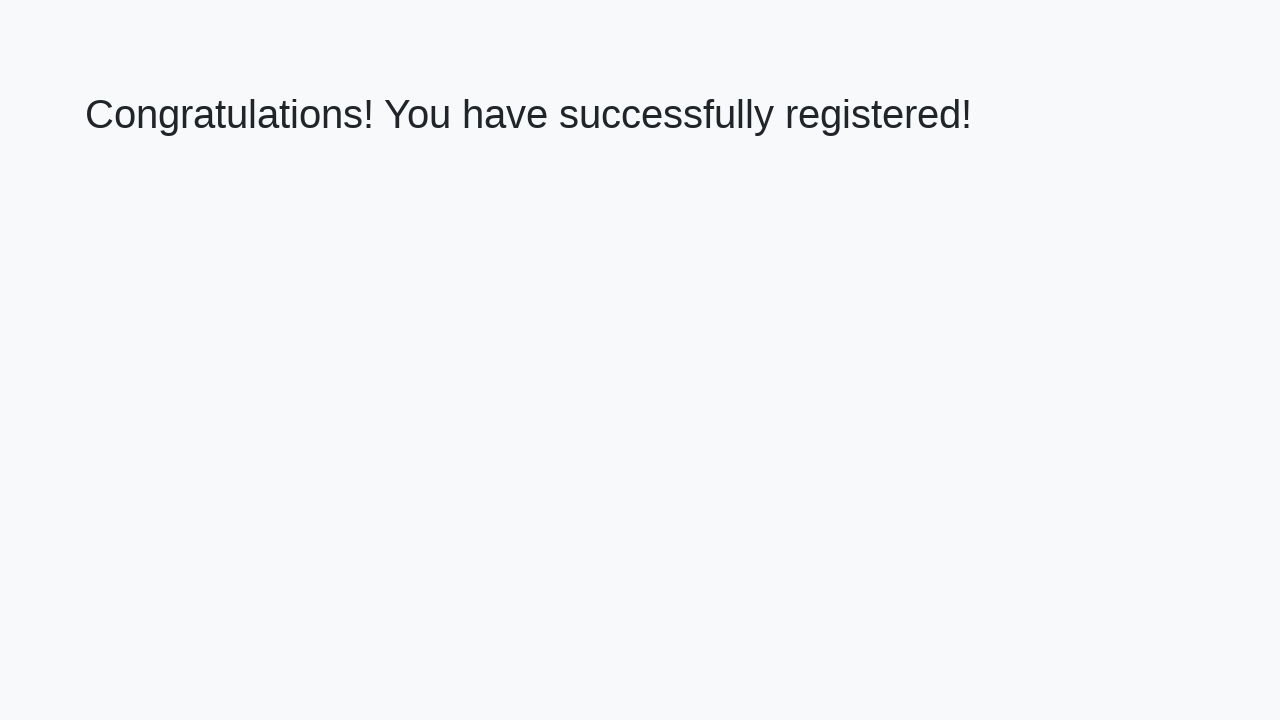

Success message header loaded
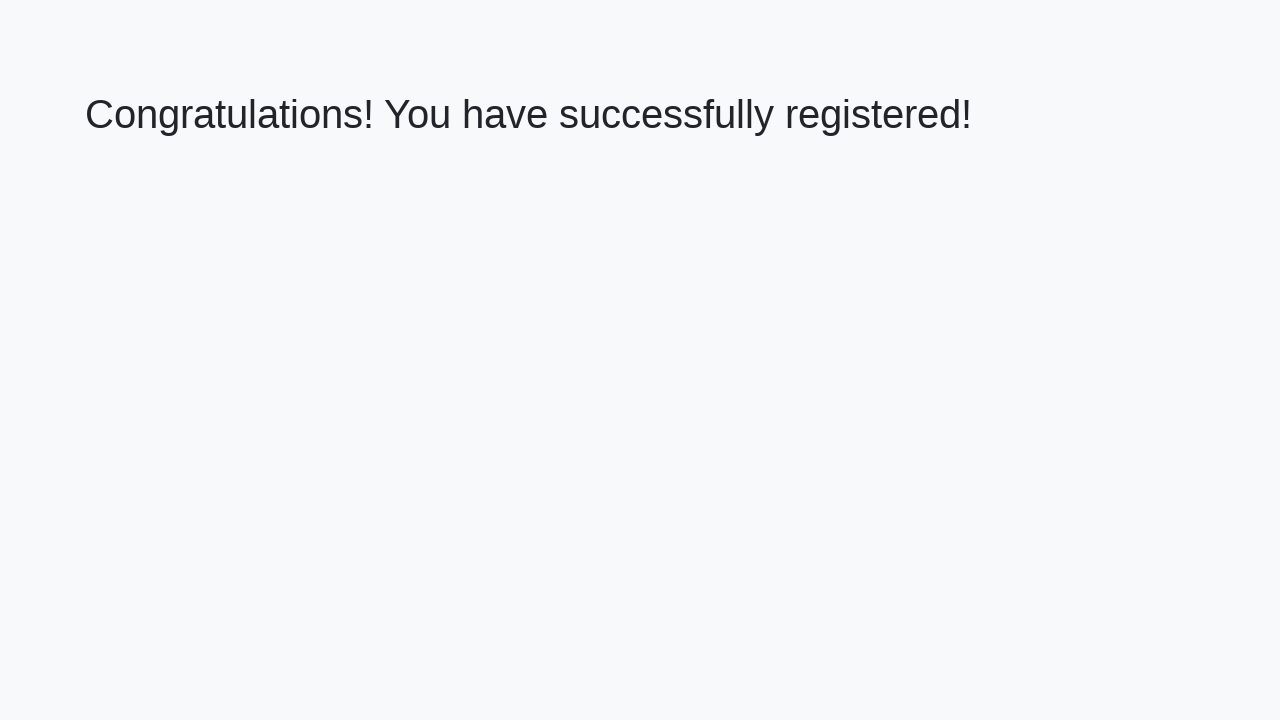

Retrieved success message text content
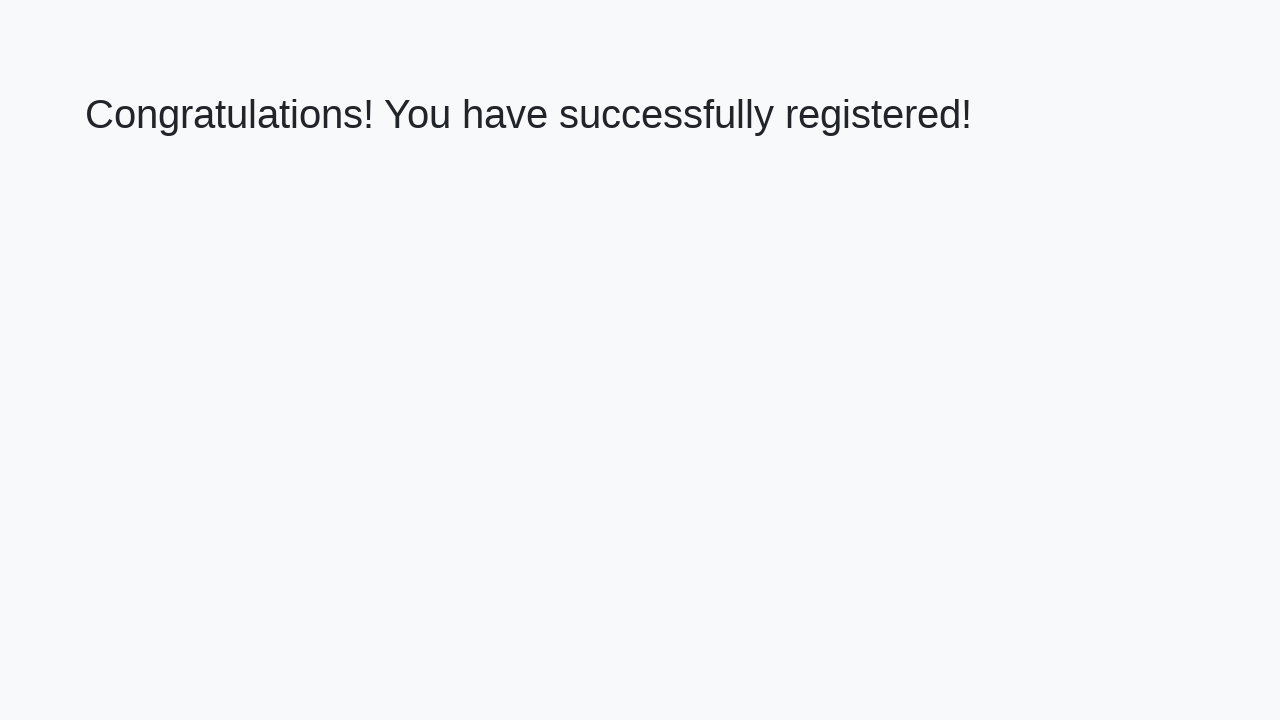

Verified success message is correct
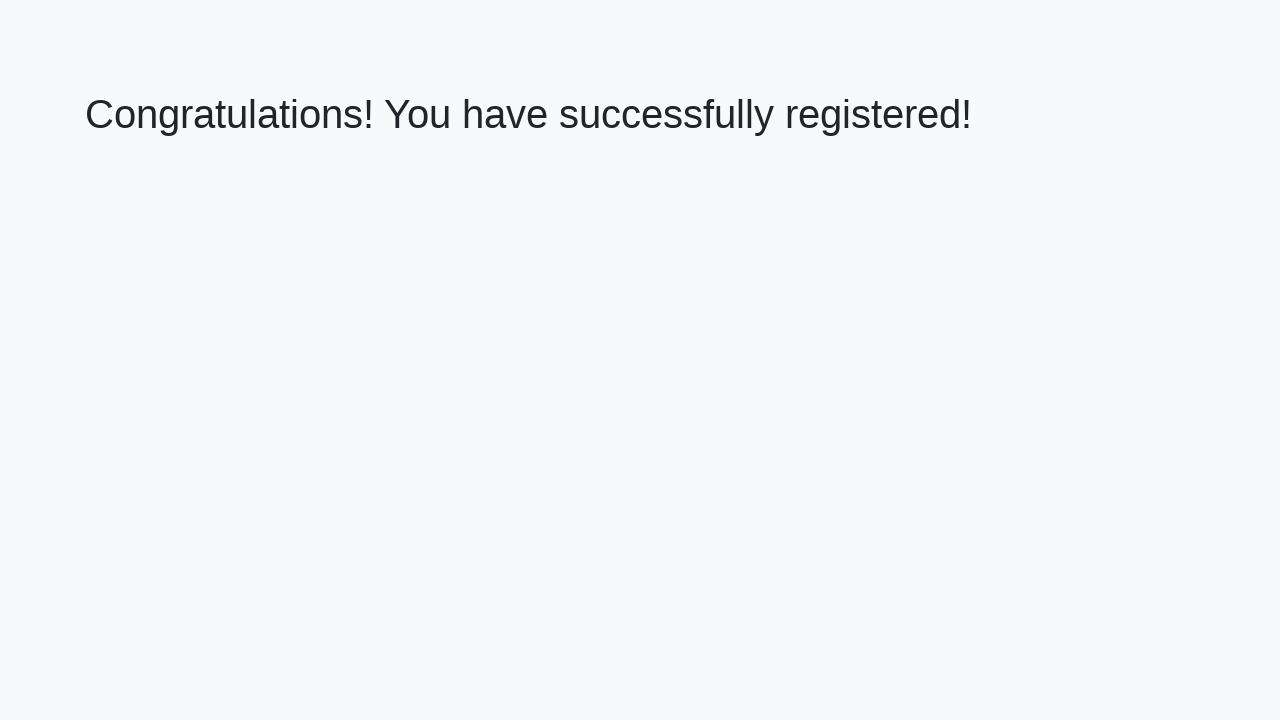

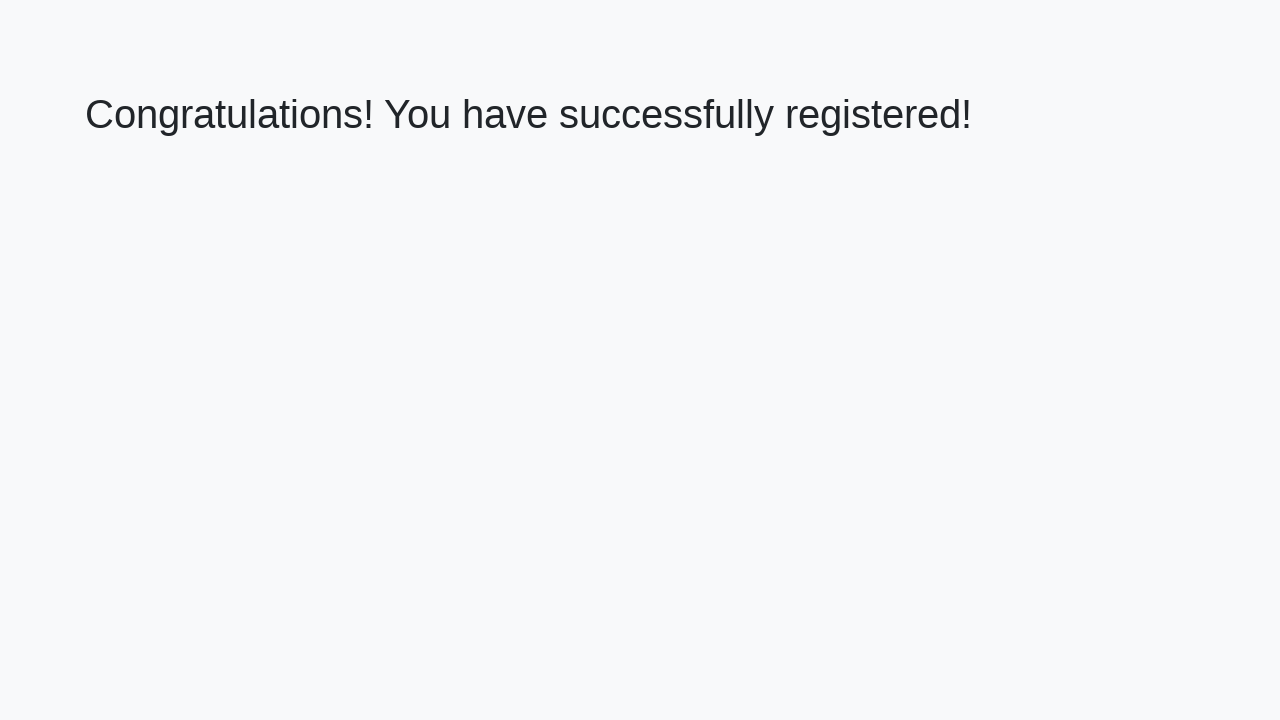